Tests a slow calculator web application by setting a delay, performing a calculation (7 + 8), and verifying the result displays 15

Starting URL: https://bonigarcia.dev/selenium-webdriver-java/slow-calculator.html

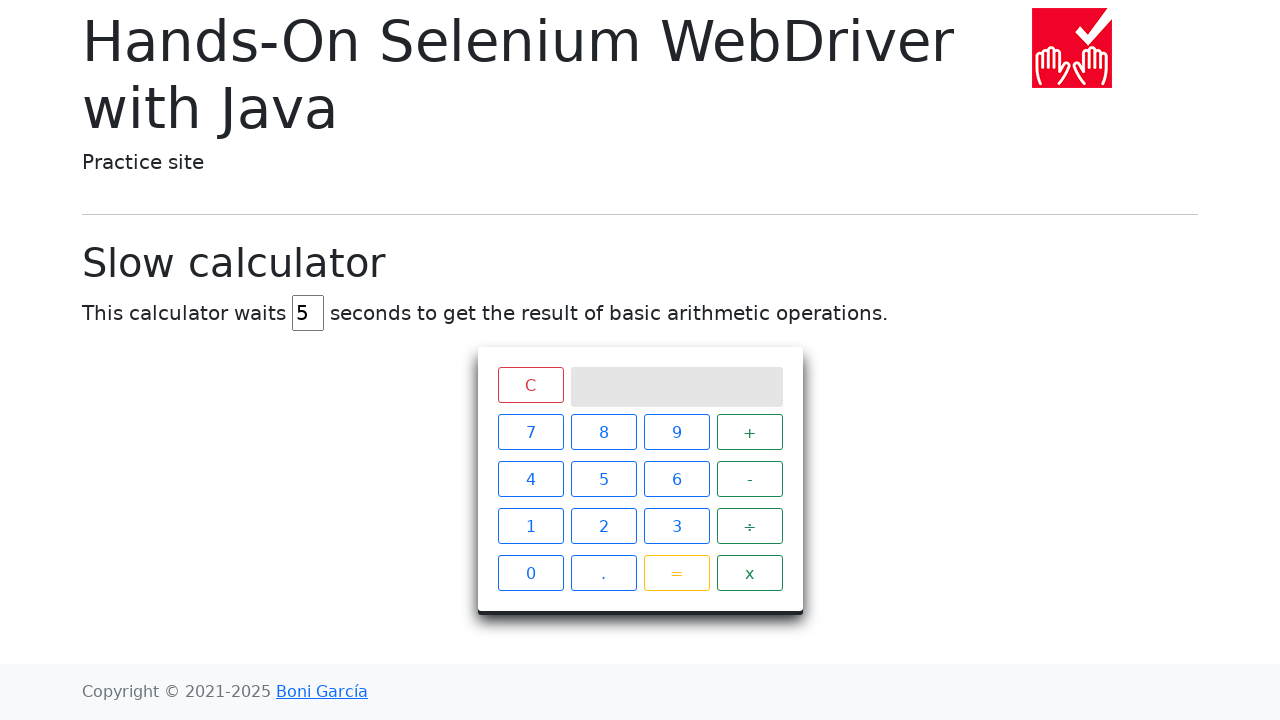

Cleared the delay input field on #delay
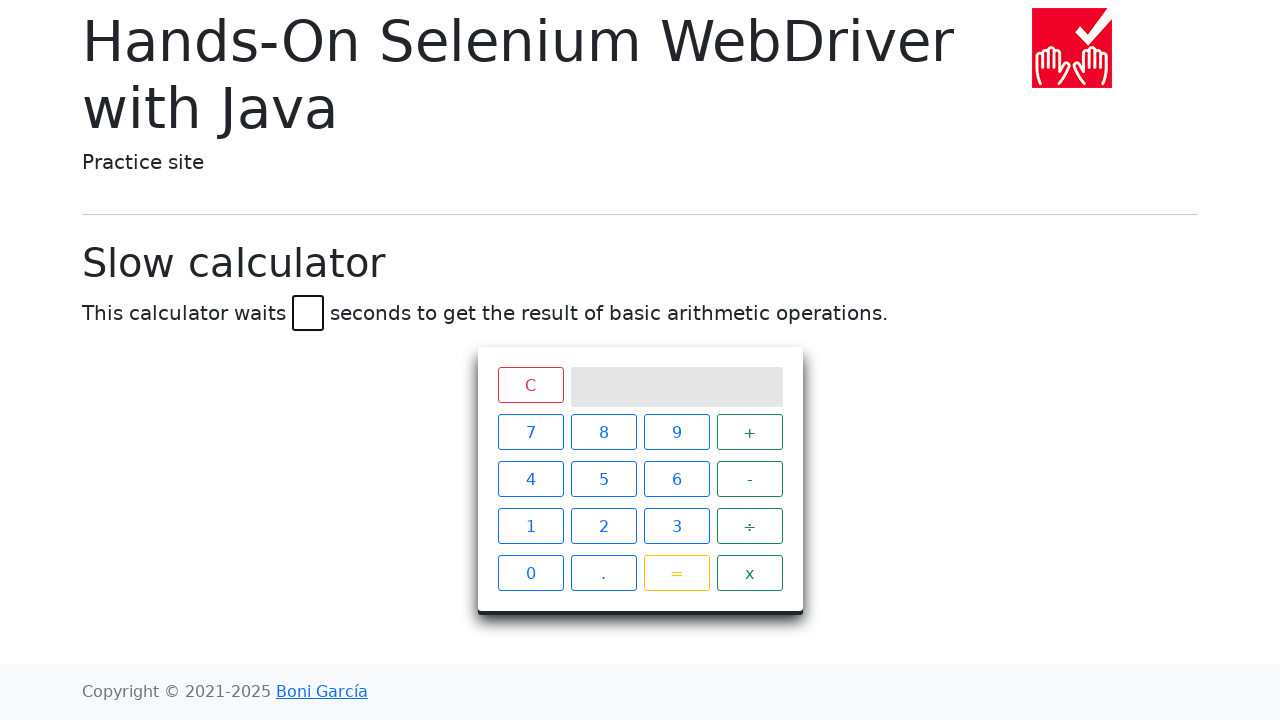

Set delay input to 45 seconds on #delay
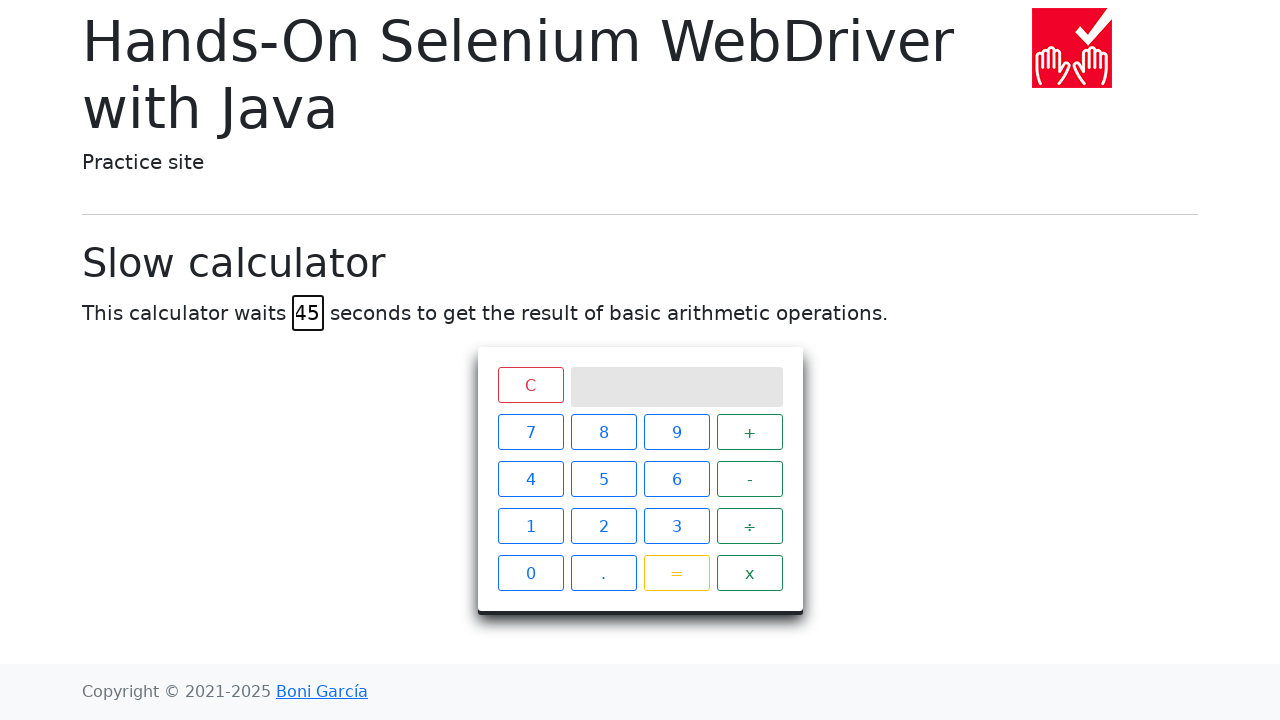

Clicked button 7 at (530, 432) on xpath=//span[contains(@class,'btn') and text()='7']
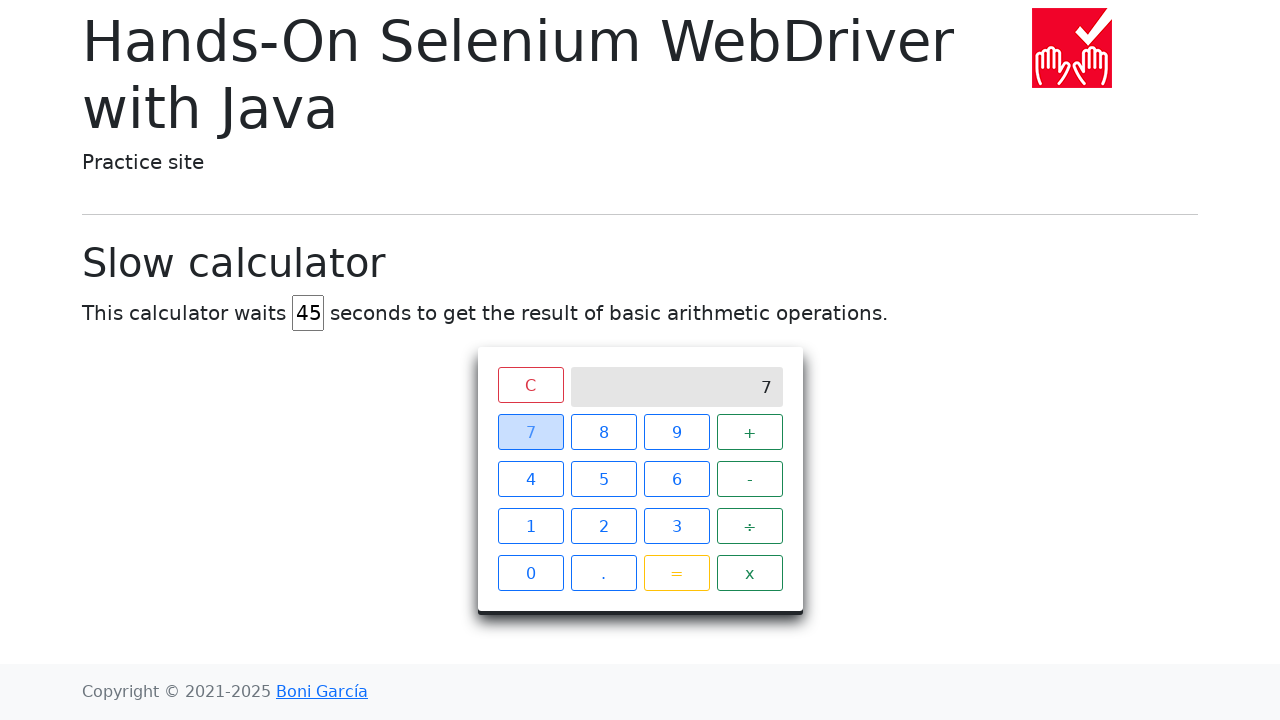

Clicked the plus (+) button at (750, 432) on xpath=//span[text()='+']
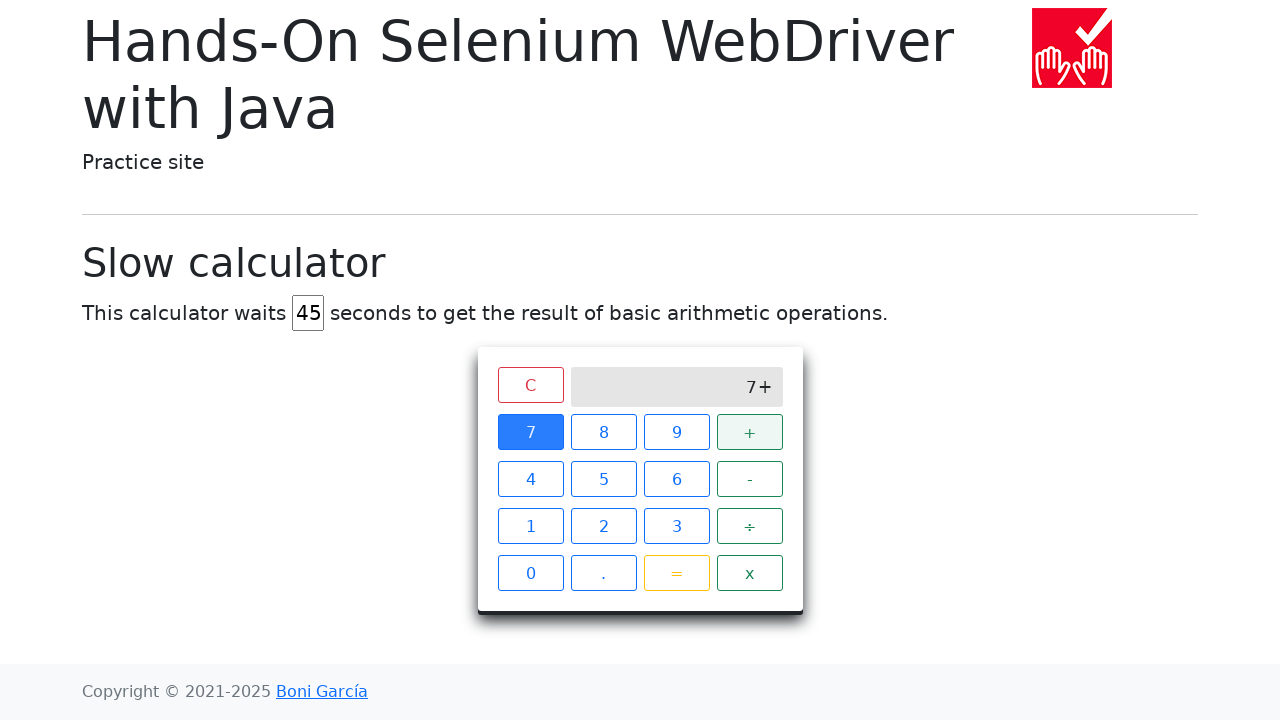

Clicked button 8 at (604, 432) on xpath=//span[text()='8']
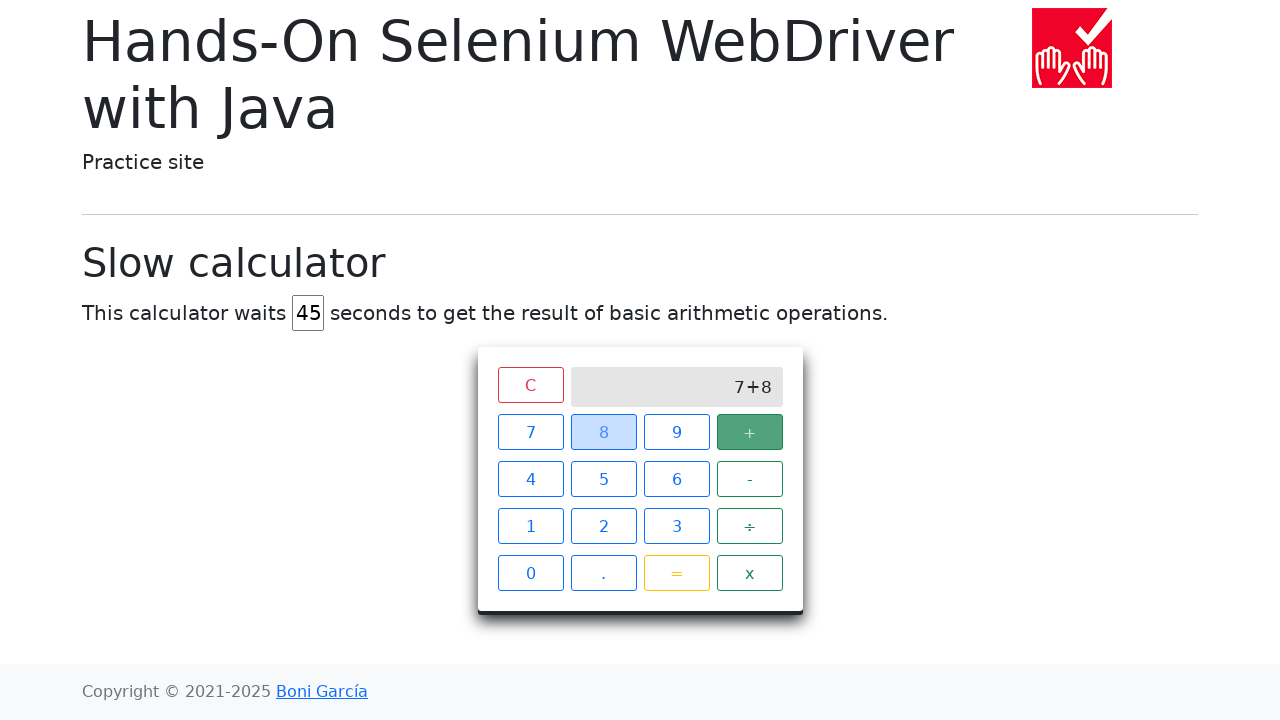

Clicked the equals (=) button at (676, 573) on xpath=//span[text()='=']
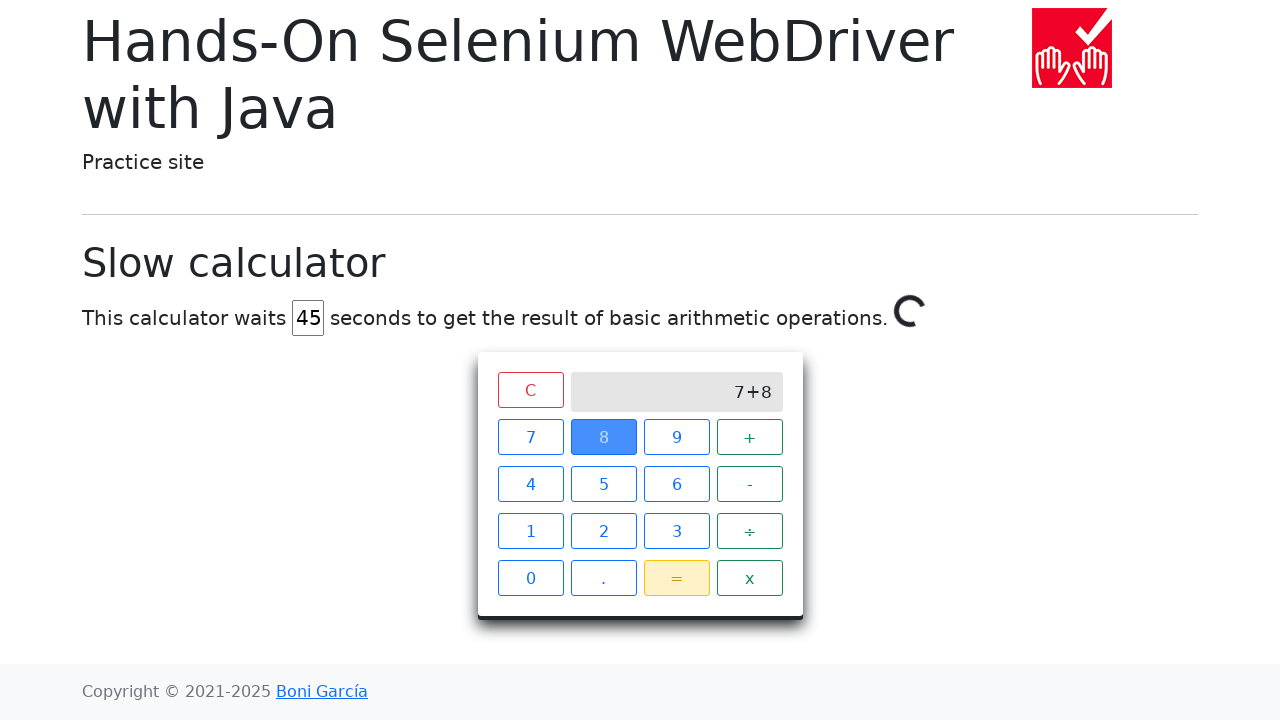

Verified calculator result displays 15
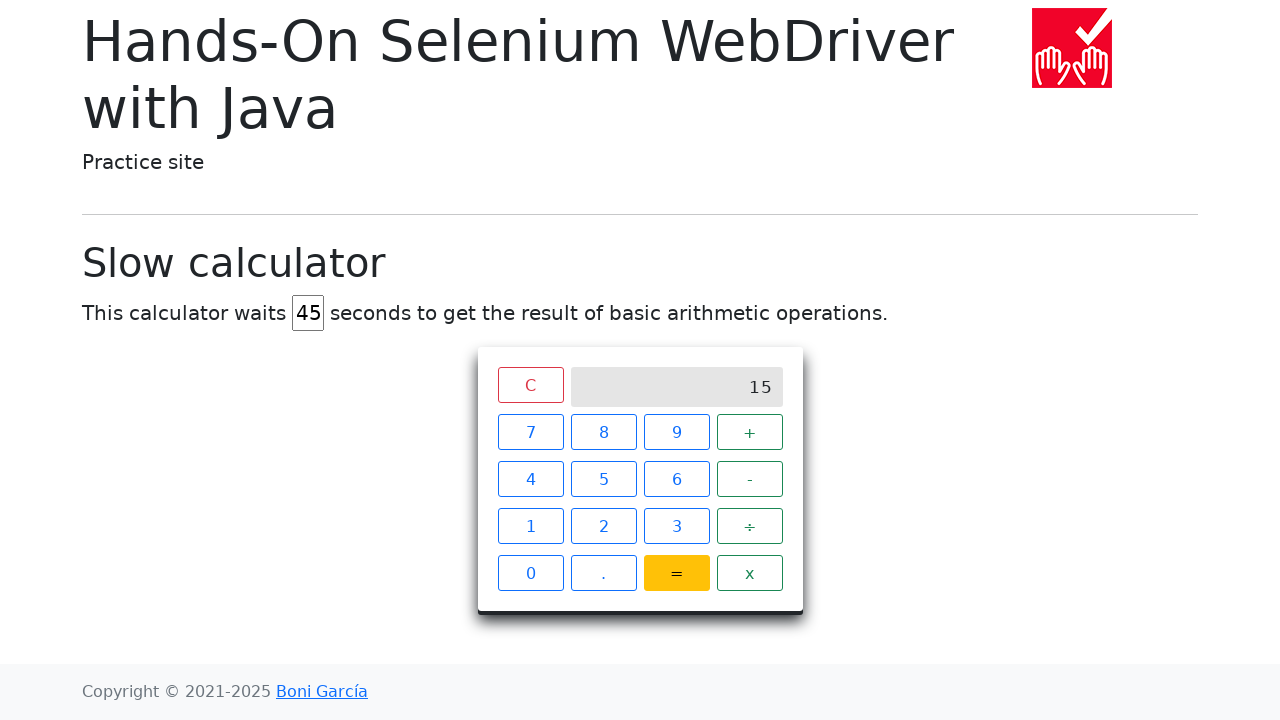

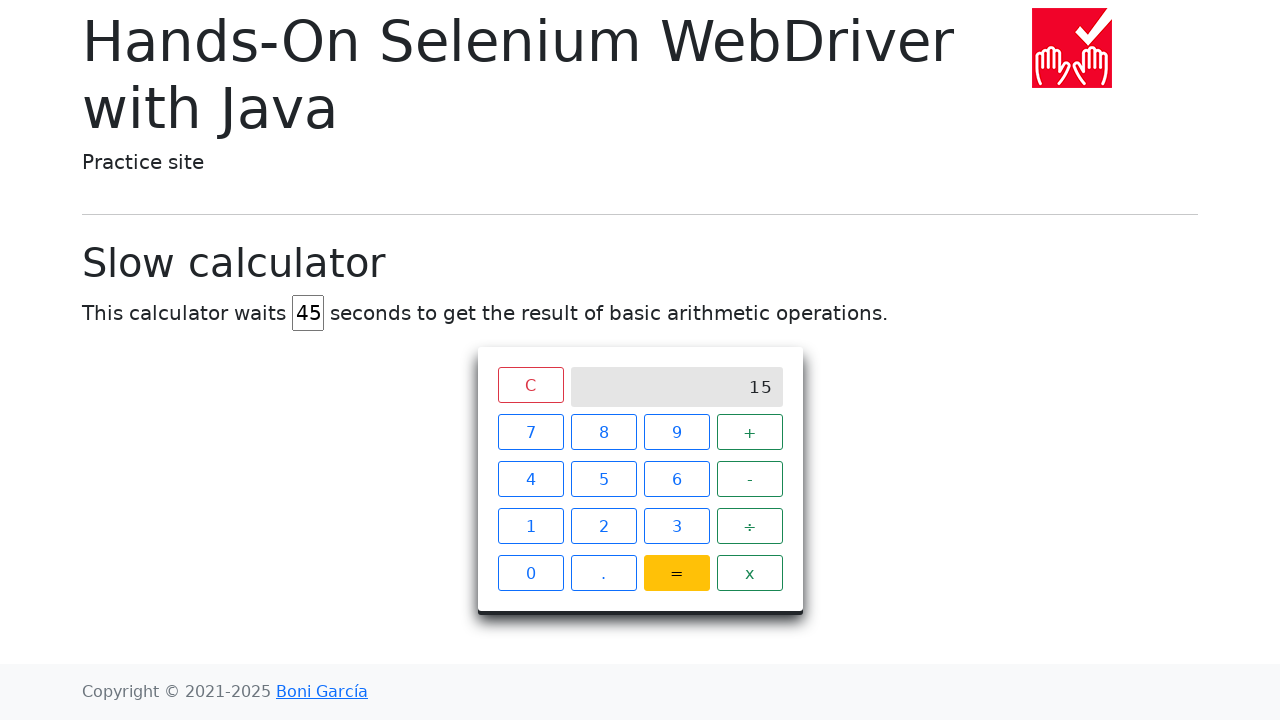